Tests file download functionality by clicking on a file link to download it

Starting URL: https://the-internet.herokuapp.com/download

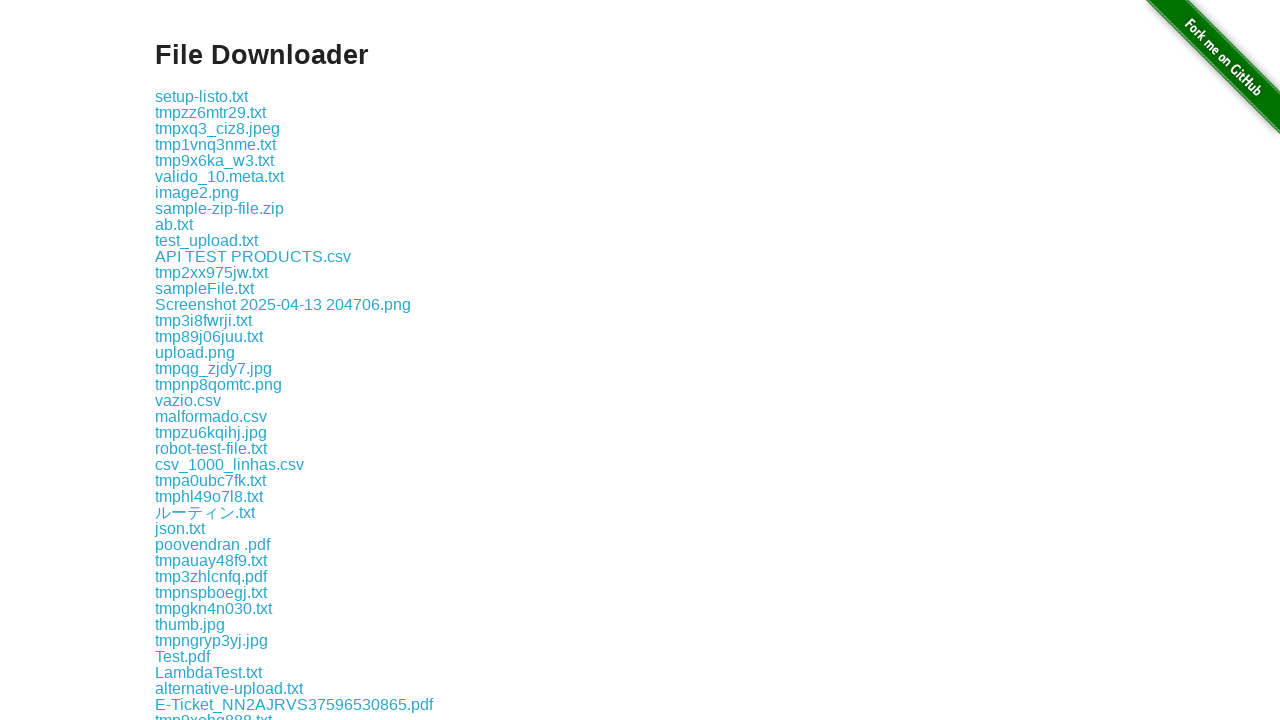

Clicked on file link 'some-file.txt' to initiate download at (198, 360) on a:has-text('some-file.txt')
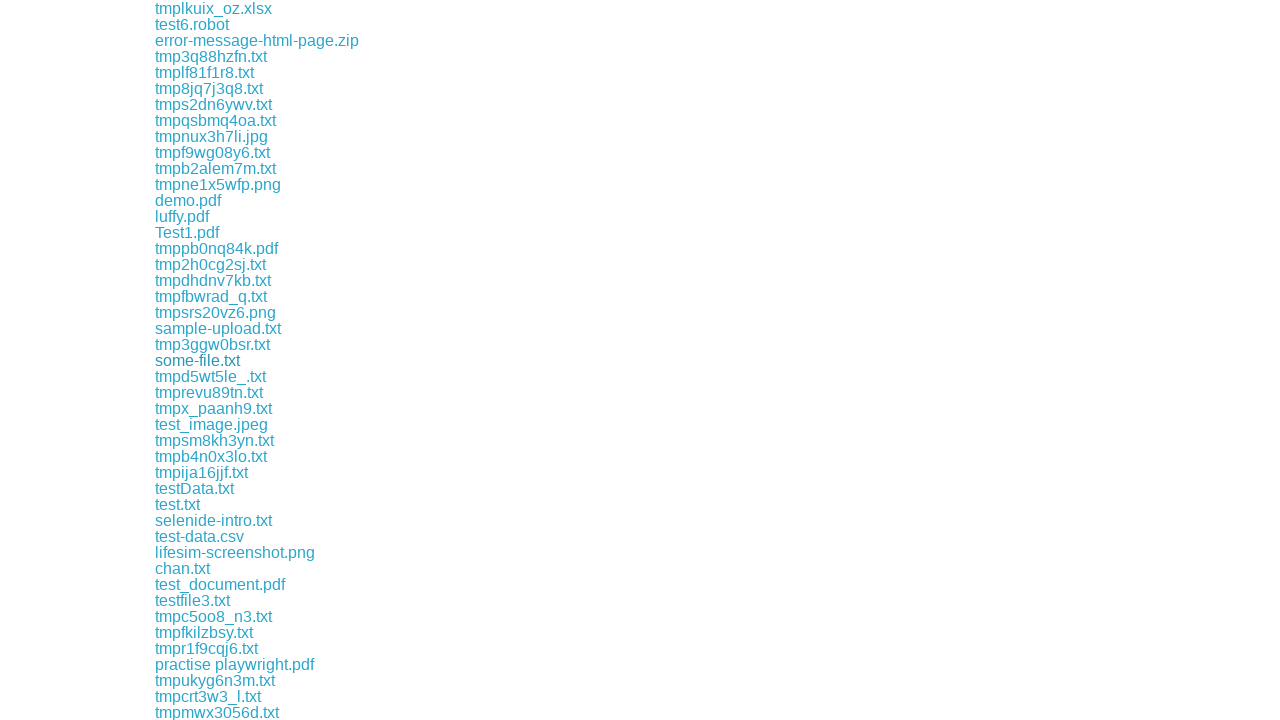

File download completed and download object captured
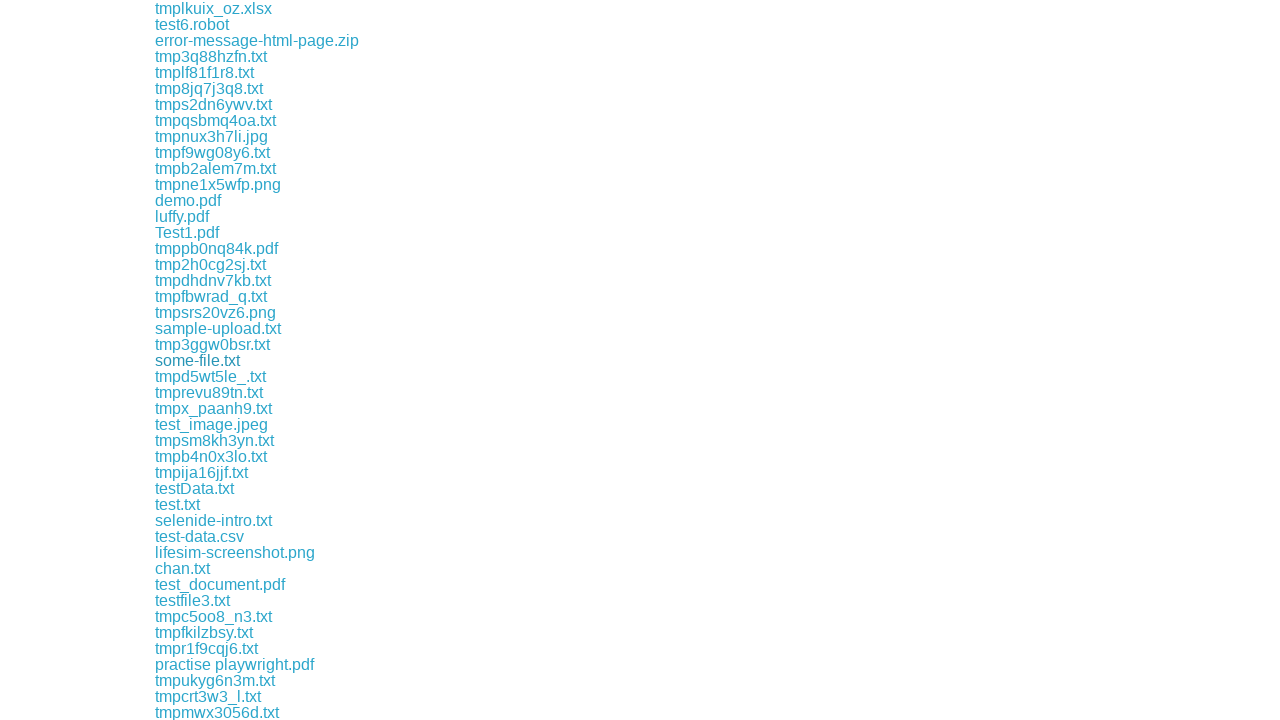

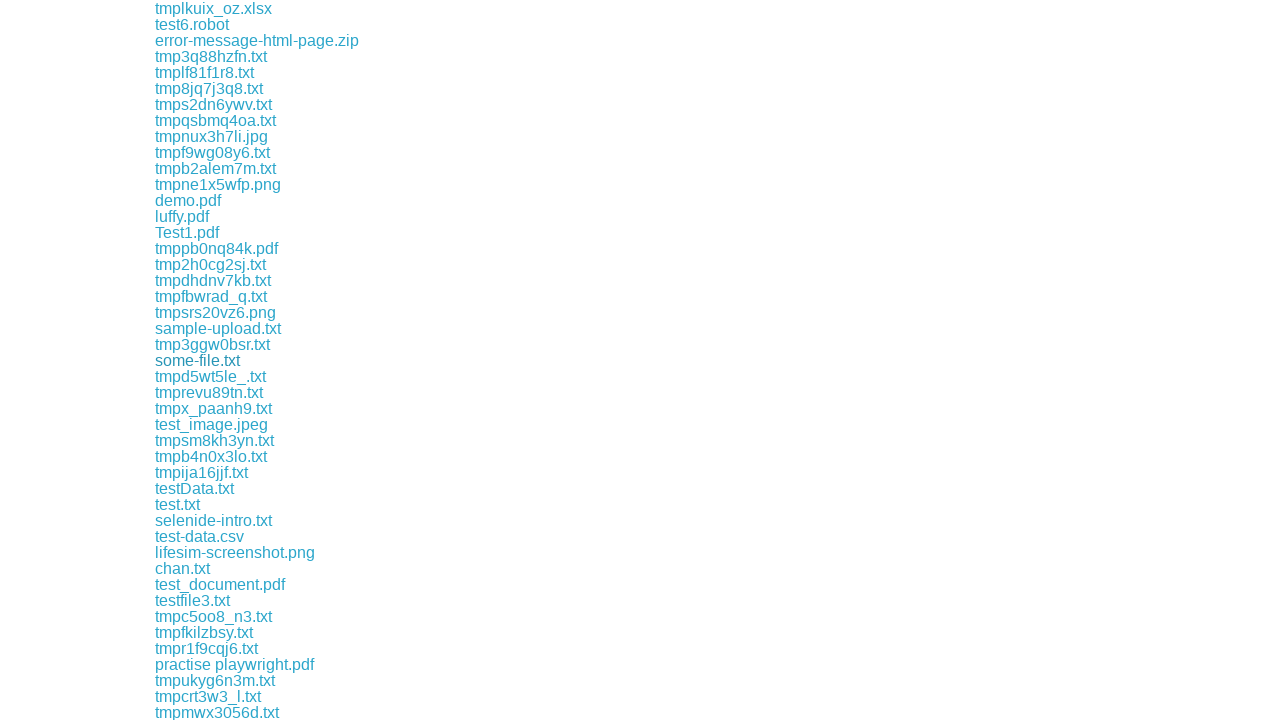